Tests sorting products by price from low to high using the sort dropdown

Starting URL: https://www.saucedemo.com/

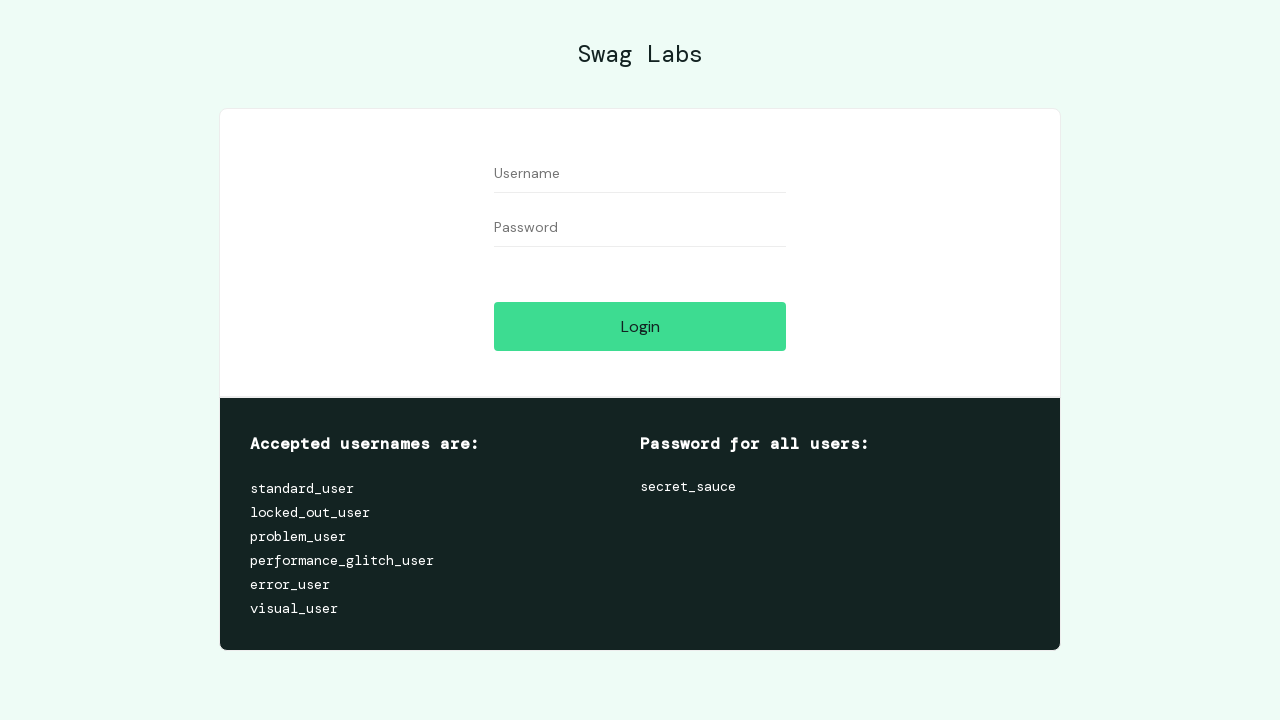

Filled username field with 'standard_user' on #user-name
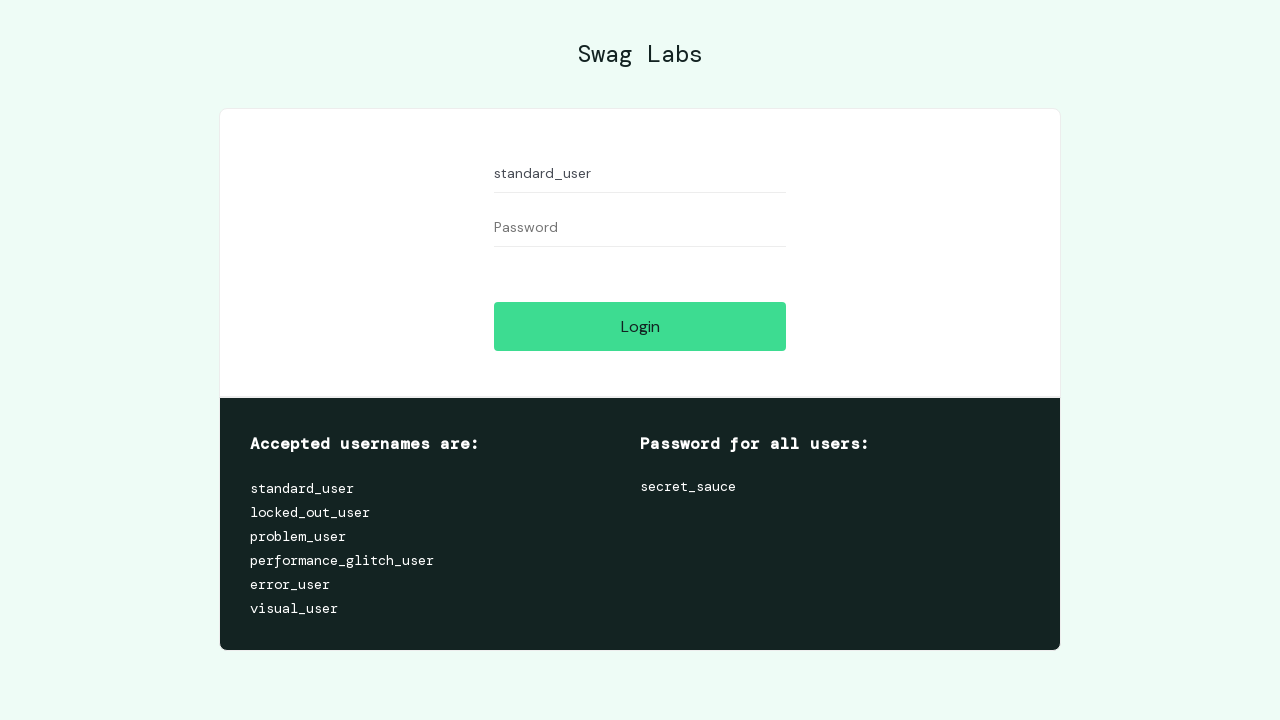

Filled password field with 'secret_sauce' on #password
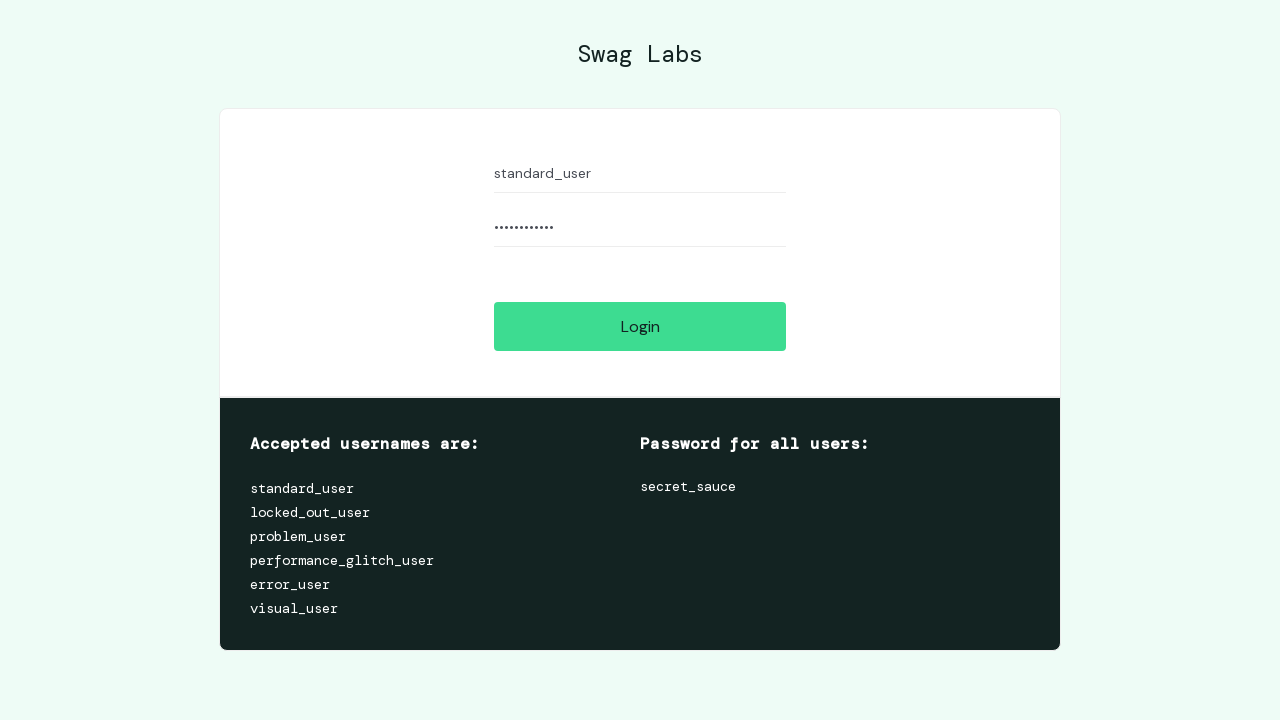

Clicked login button at (640, 326) on #login-button
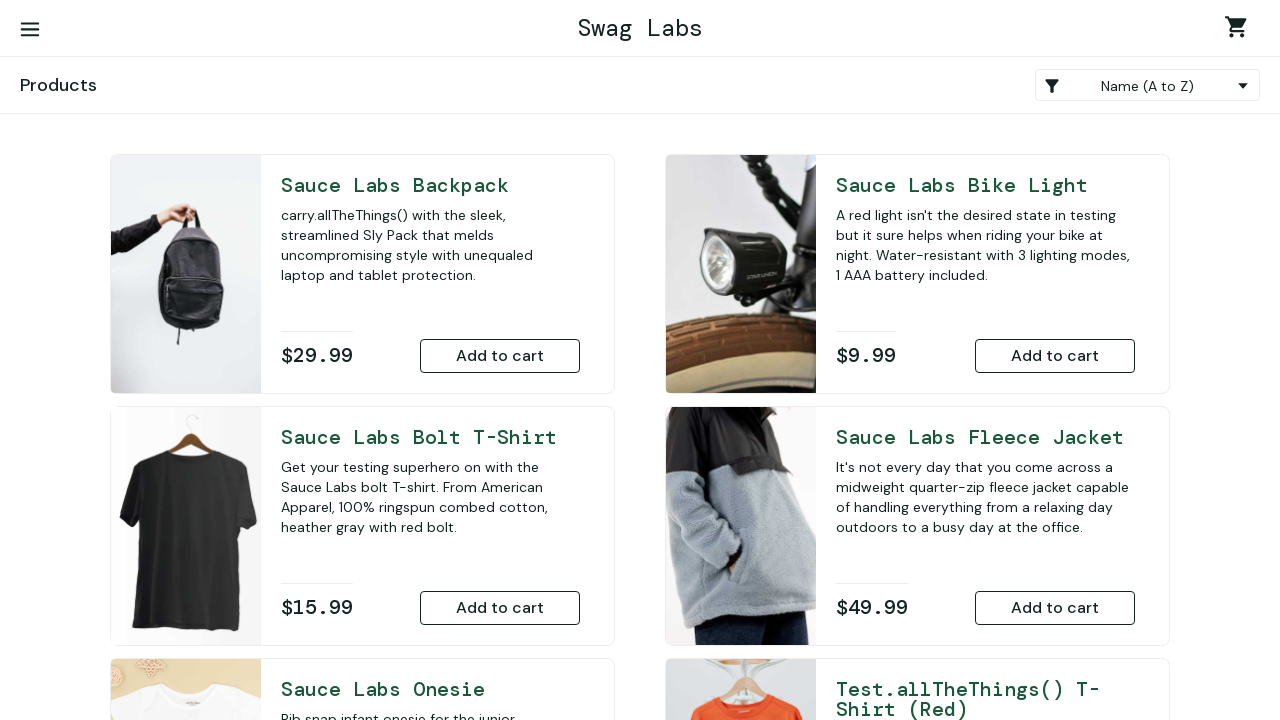

Selected 'Price (low to high)' sorting option from dropdown on .product_sort_container
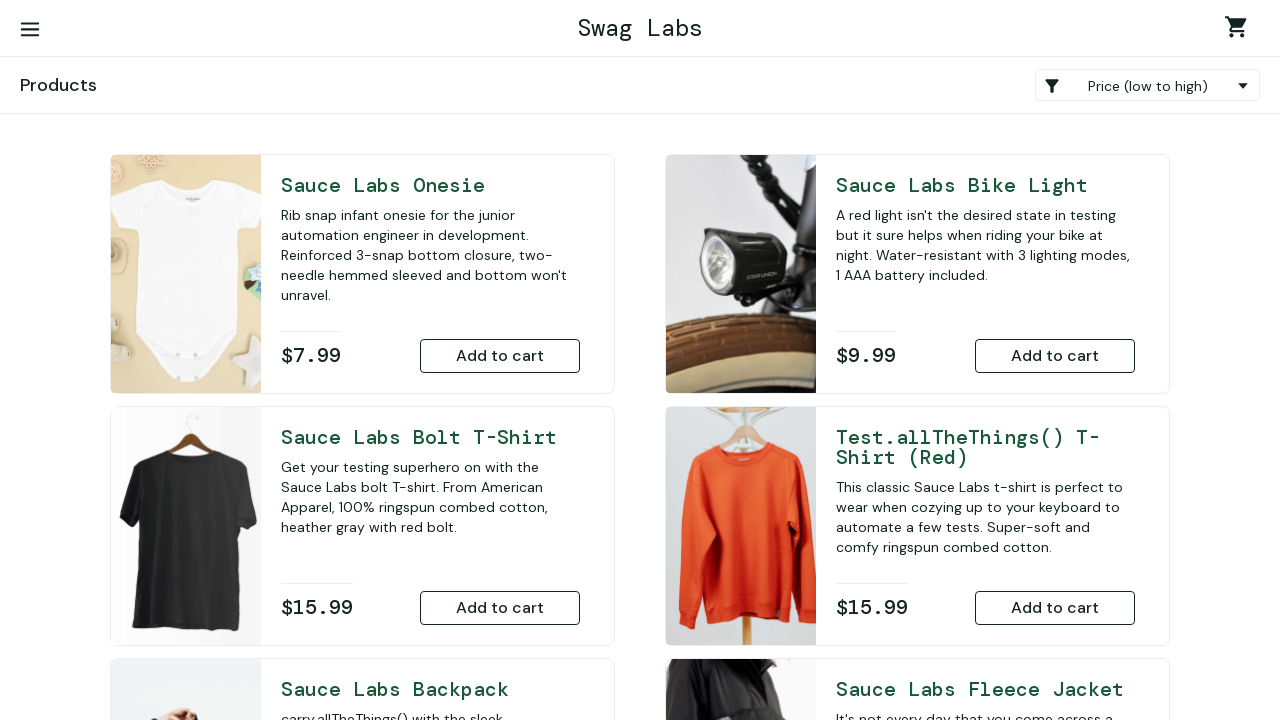

Waited for products to re-sort and prices to become visible
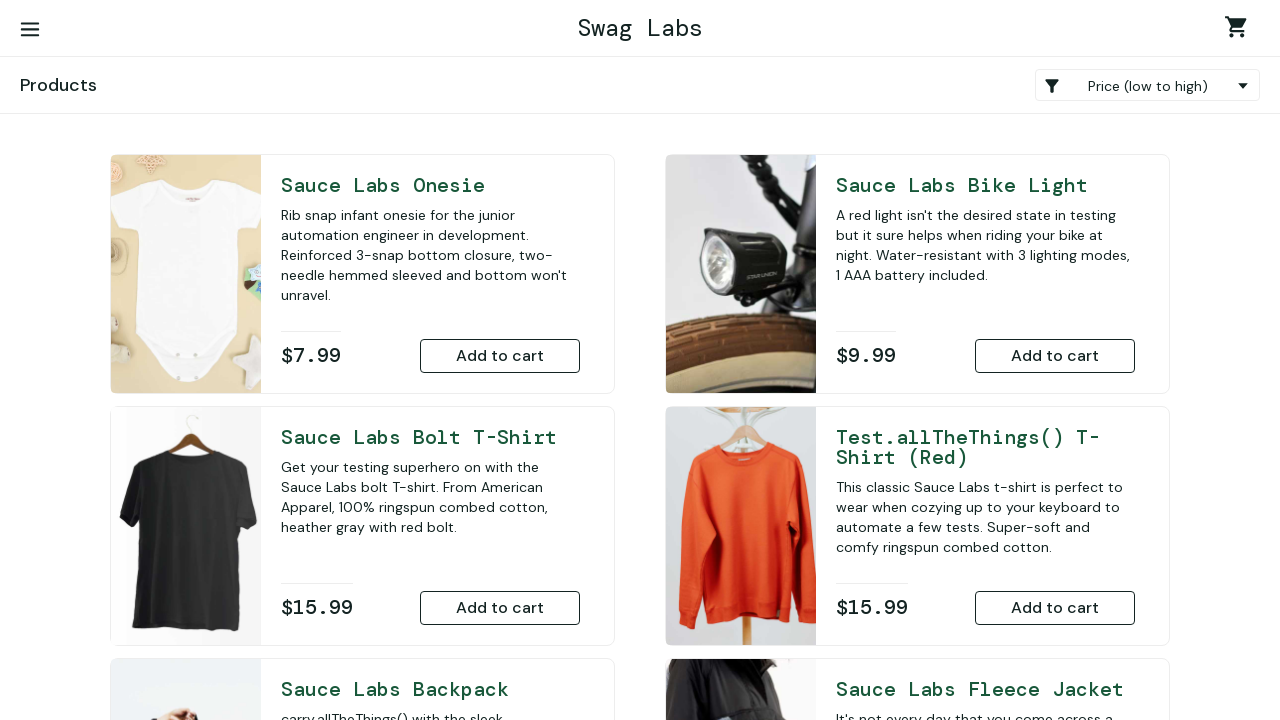

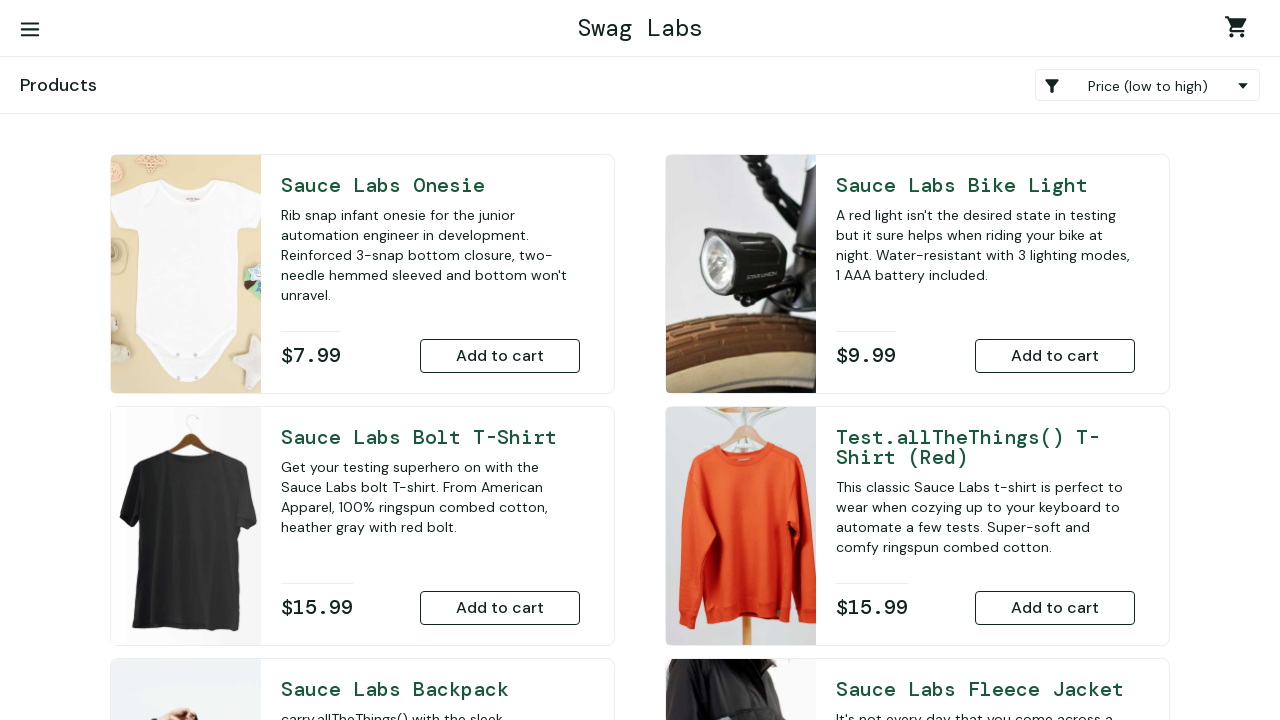